Tests a practice form by filling in name and email fields, selecting checkbox and dropdown options, then submitting the form and verifying success message

Starting URL: https://rahulshettyacademy.com/angularpractice/

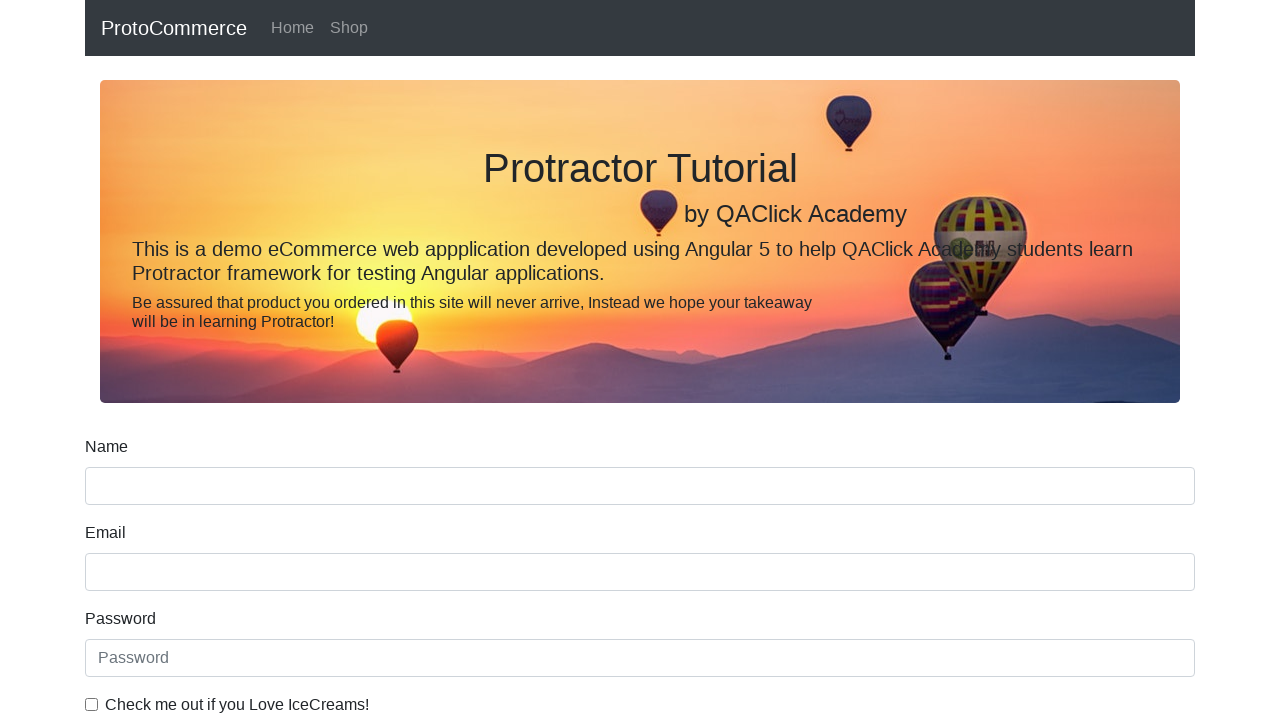

Filled name field with 'Rahul' on input[name='name']
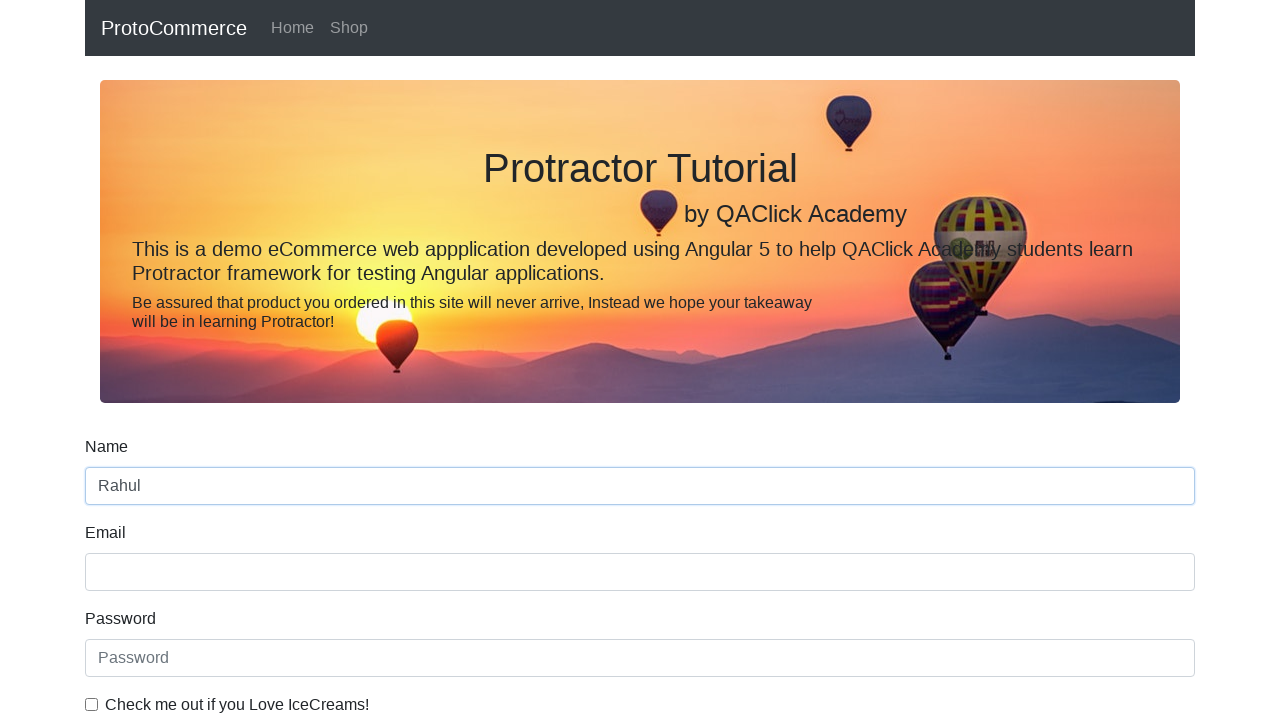

Filled email field with 'test@example.com' on input[name='email']
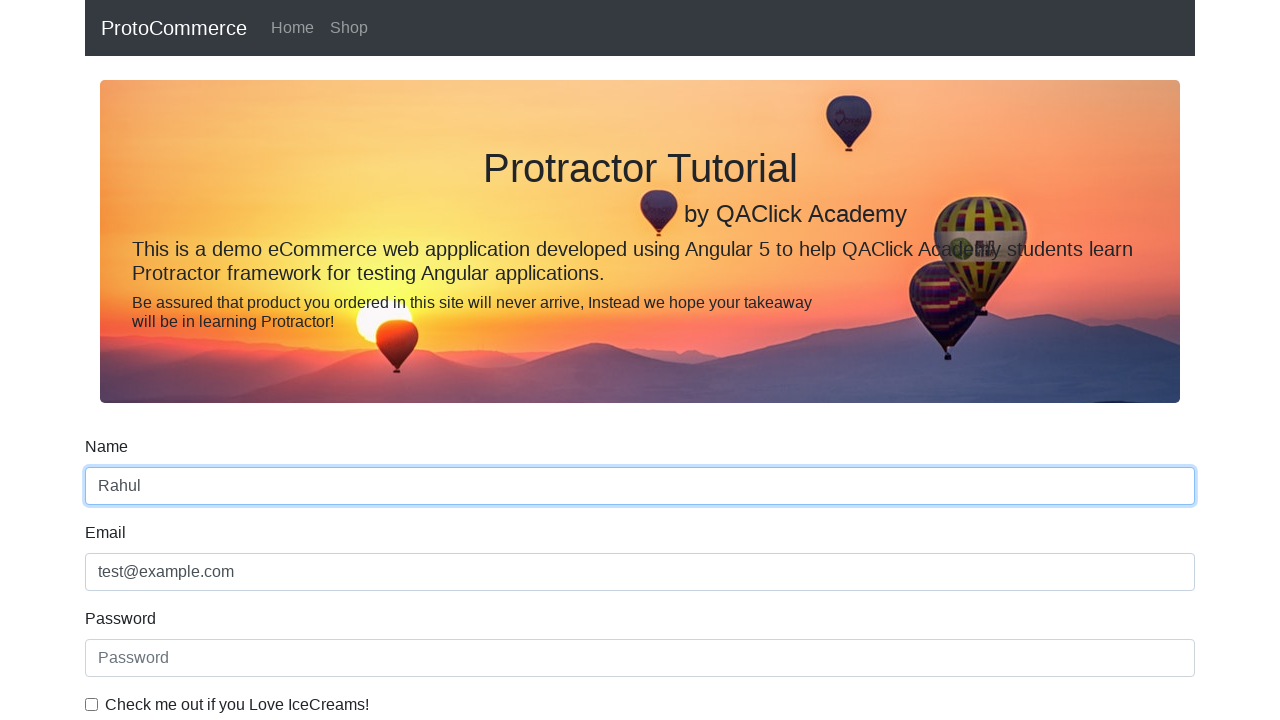

Checked the example checkbox at (92, 704) on #exampleCheck1
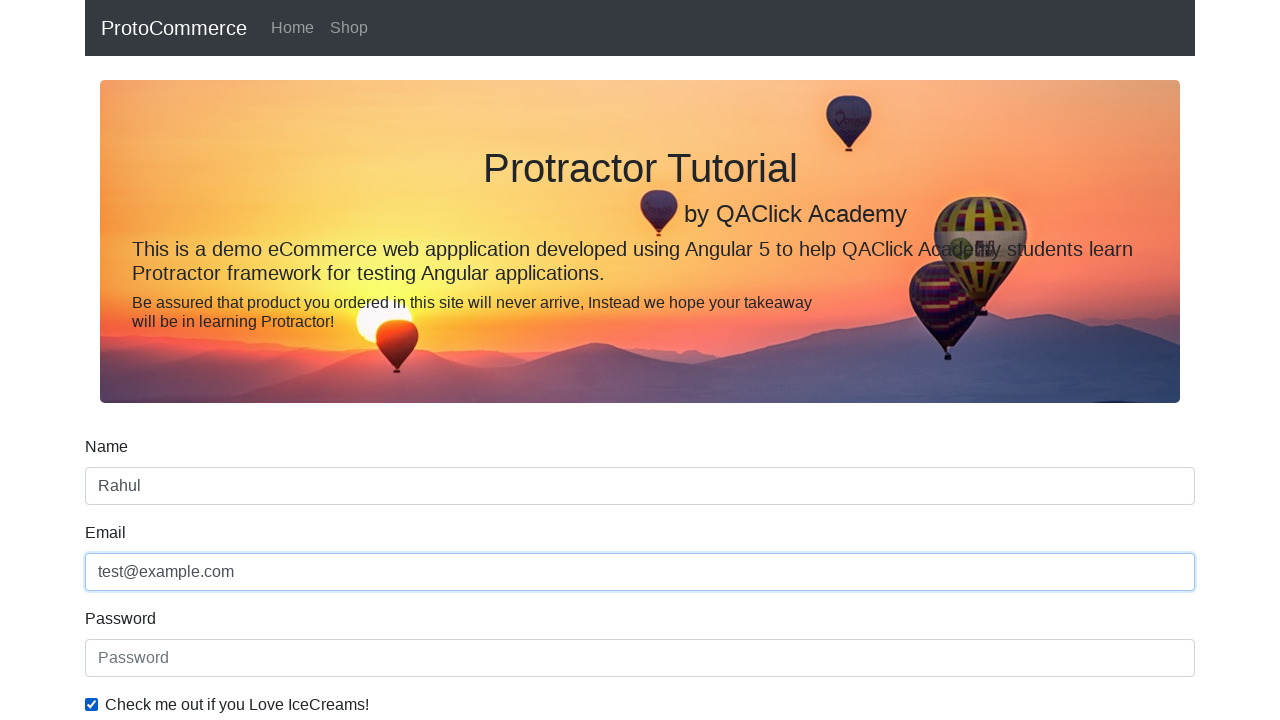

Selected 'Female' from dropdown on #exampleFormControlSelect1
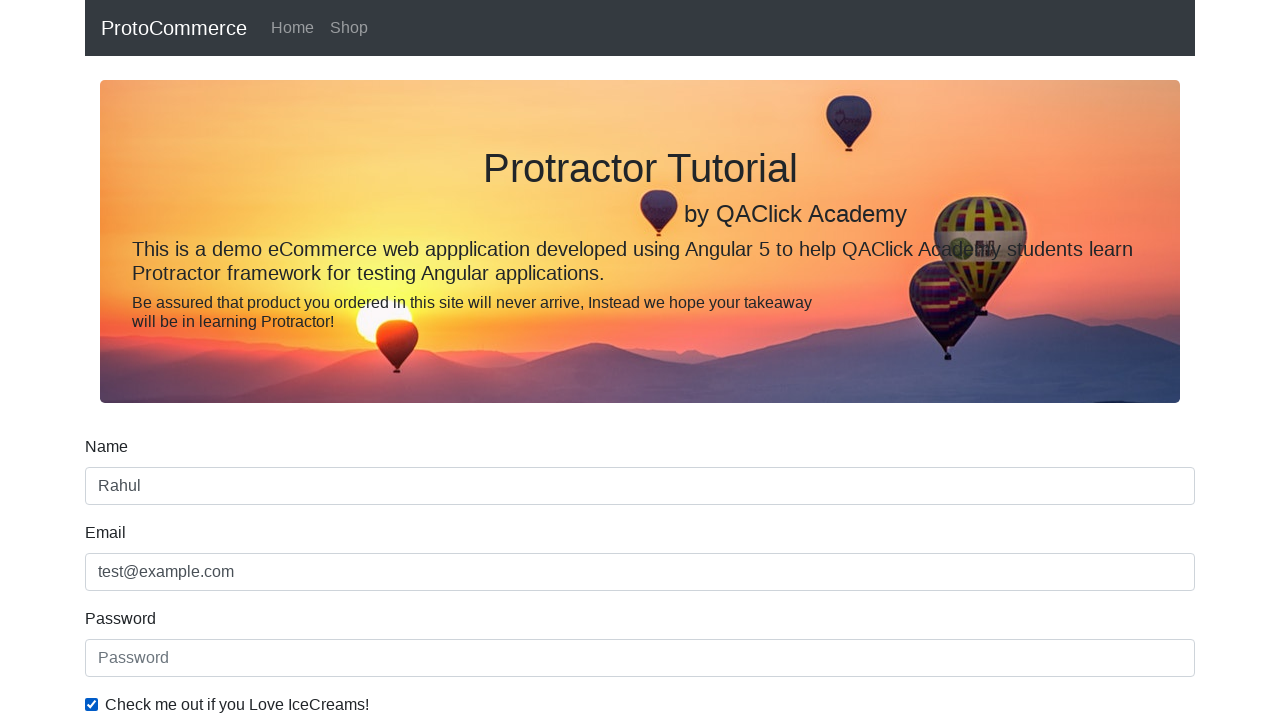

Selected option at index 0 (Male) from dropdown on #exampleFormControlSelect1
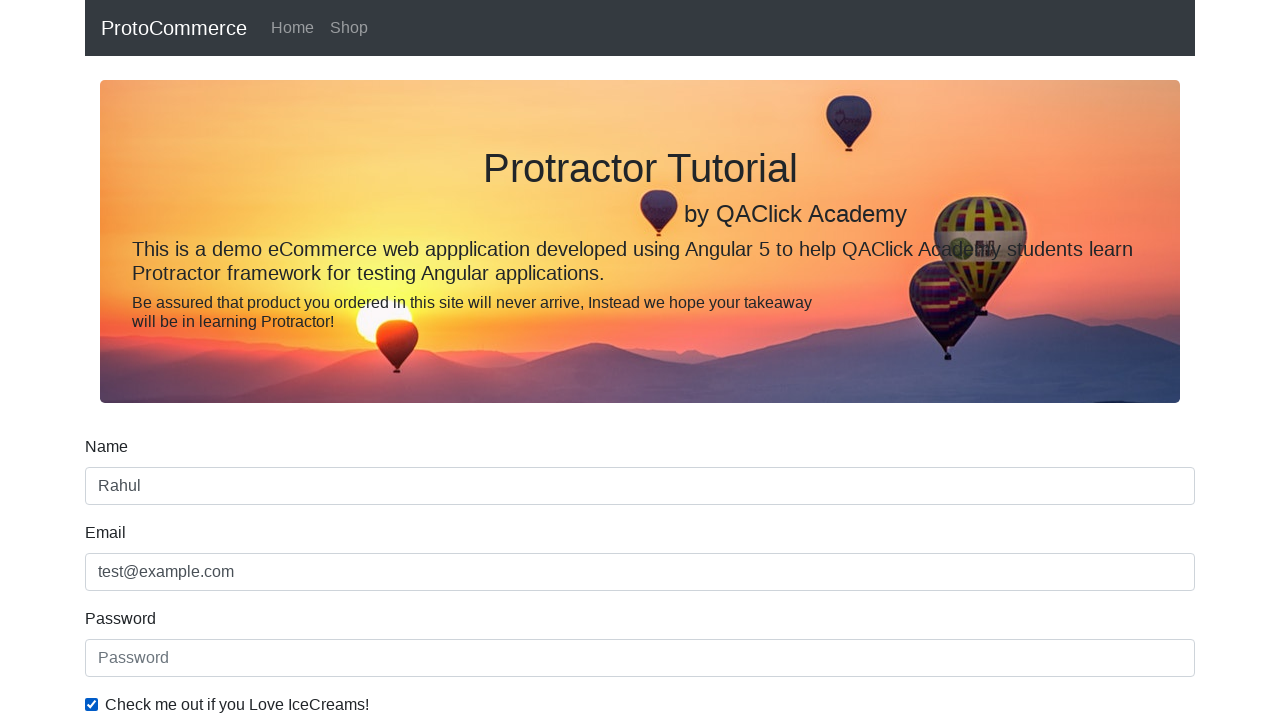

Clicked submit button to submit the form at (123, 491) on xpath=//input[@type='submit']
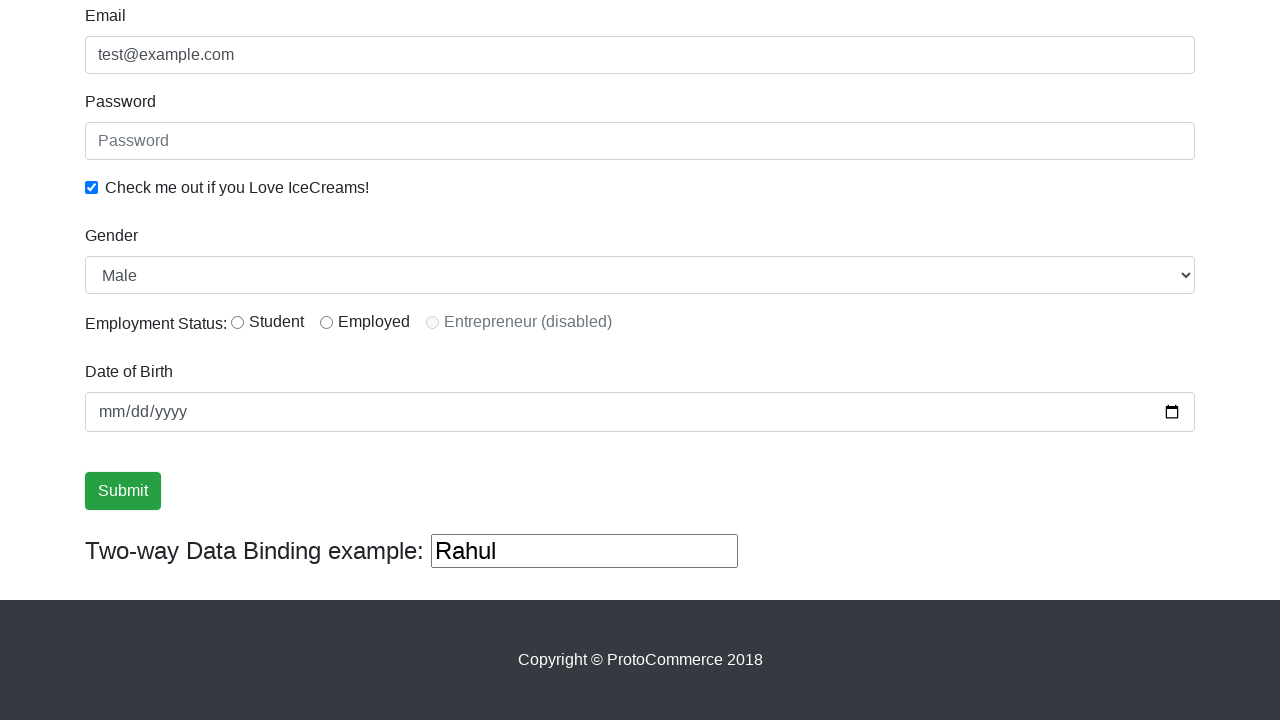

Success alert message appeared
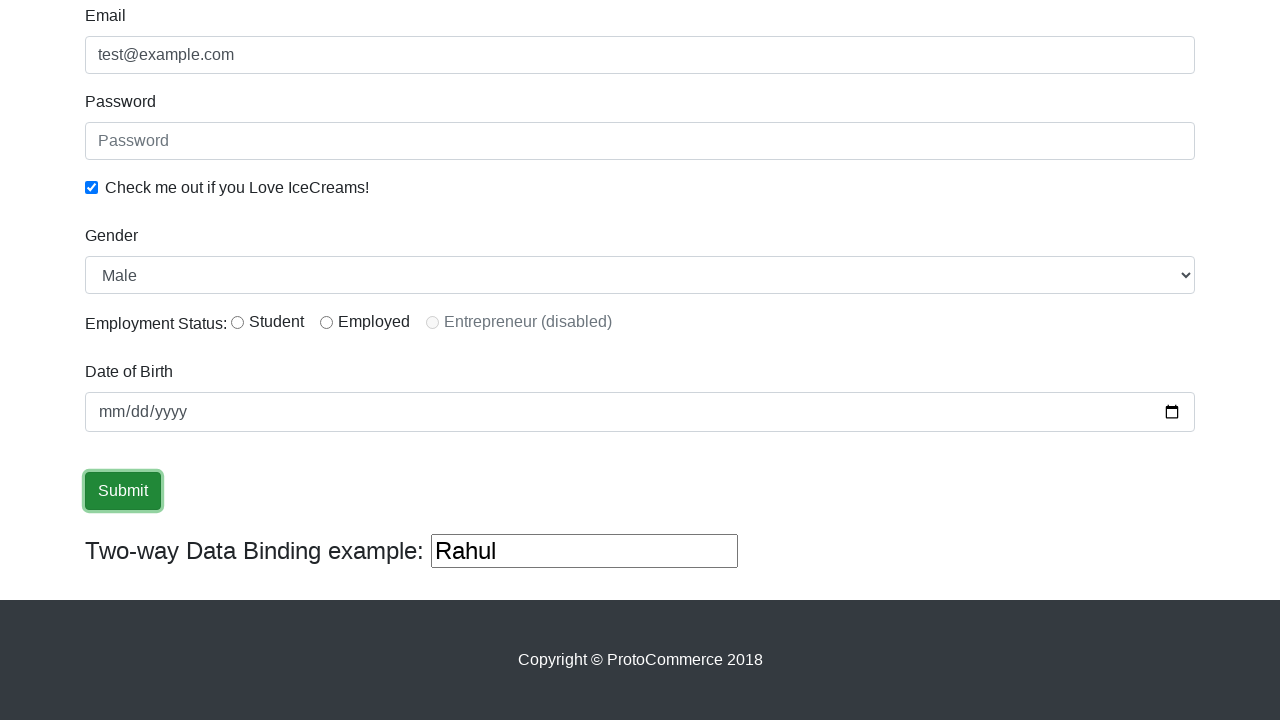

Retrieved success message text
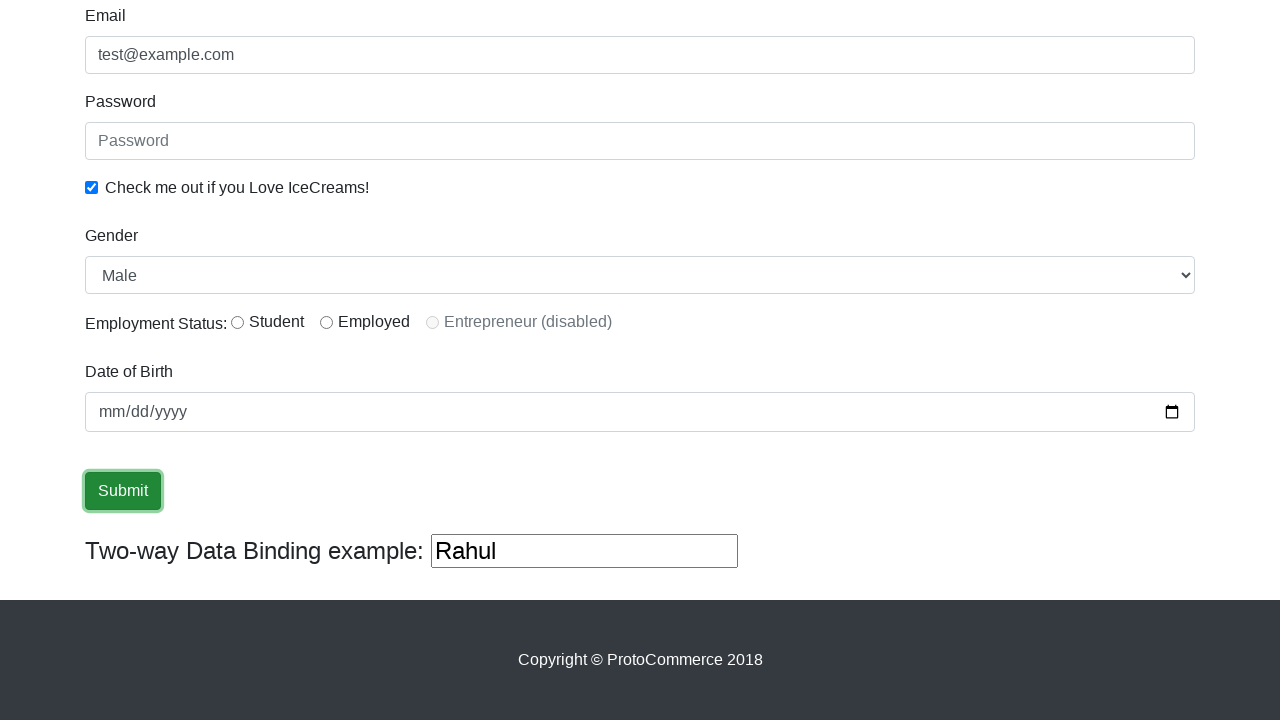

Verified success message contains 'success'
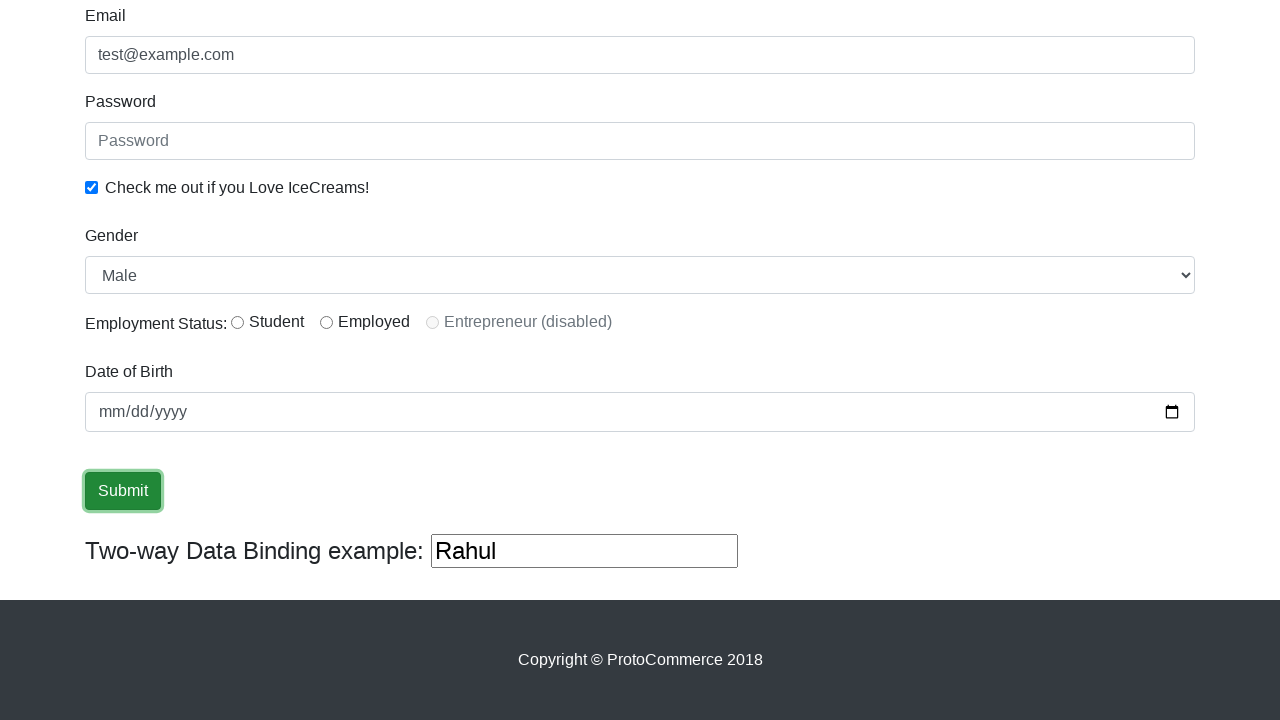

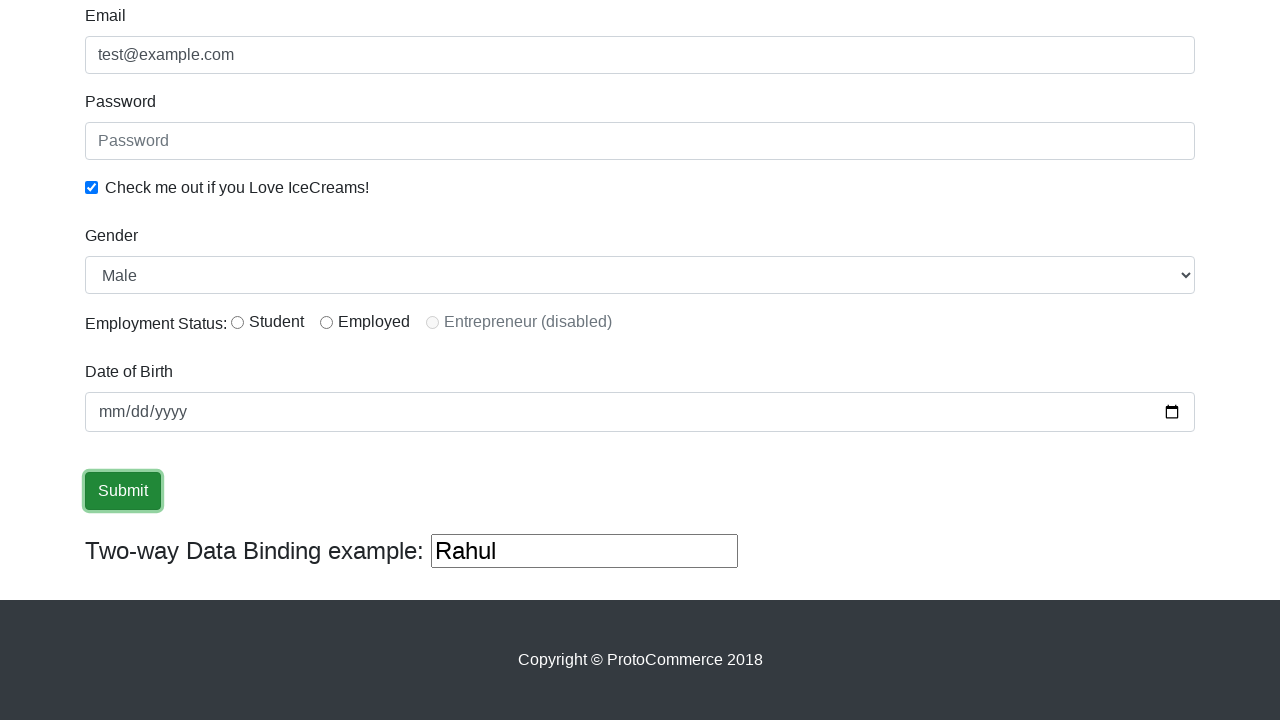